Tests radio button selection functionality by iterating through radio buttons and selecting the one with value "radio3"

Starting URL: https://rahulshettyacademy.com/AutomationPractice/

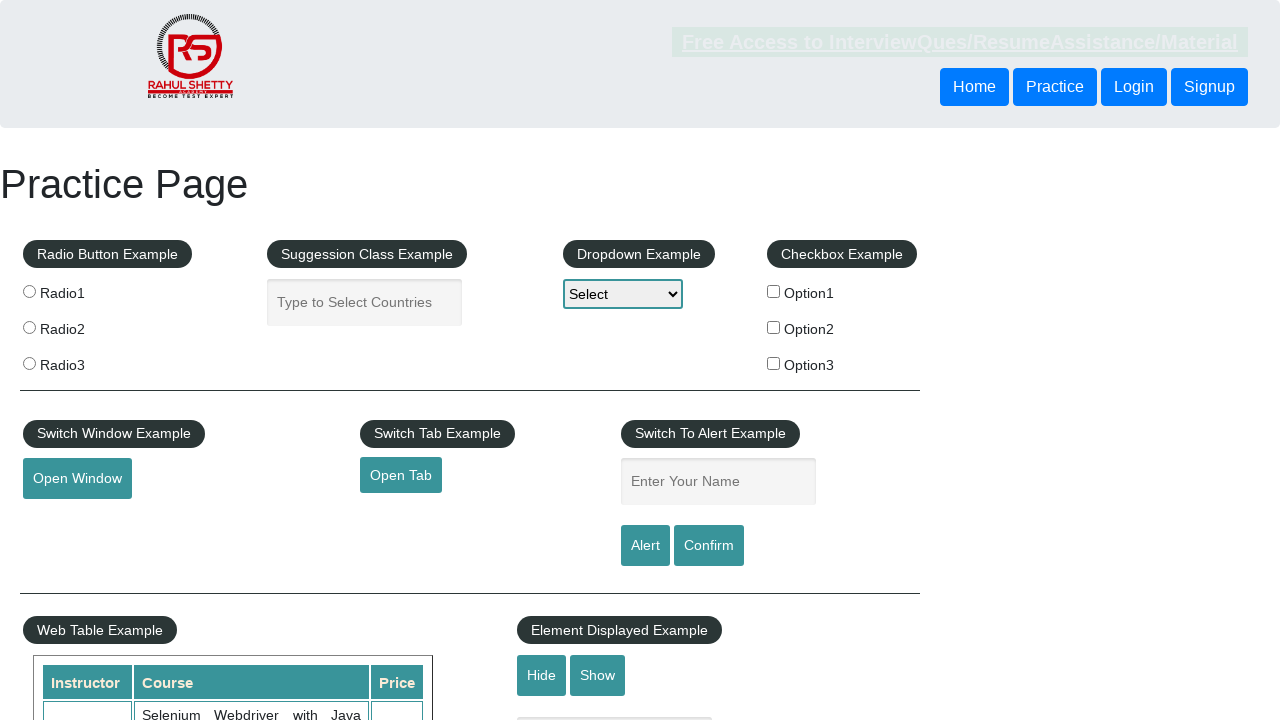

Located all radio buttons with name 'radioButton'
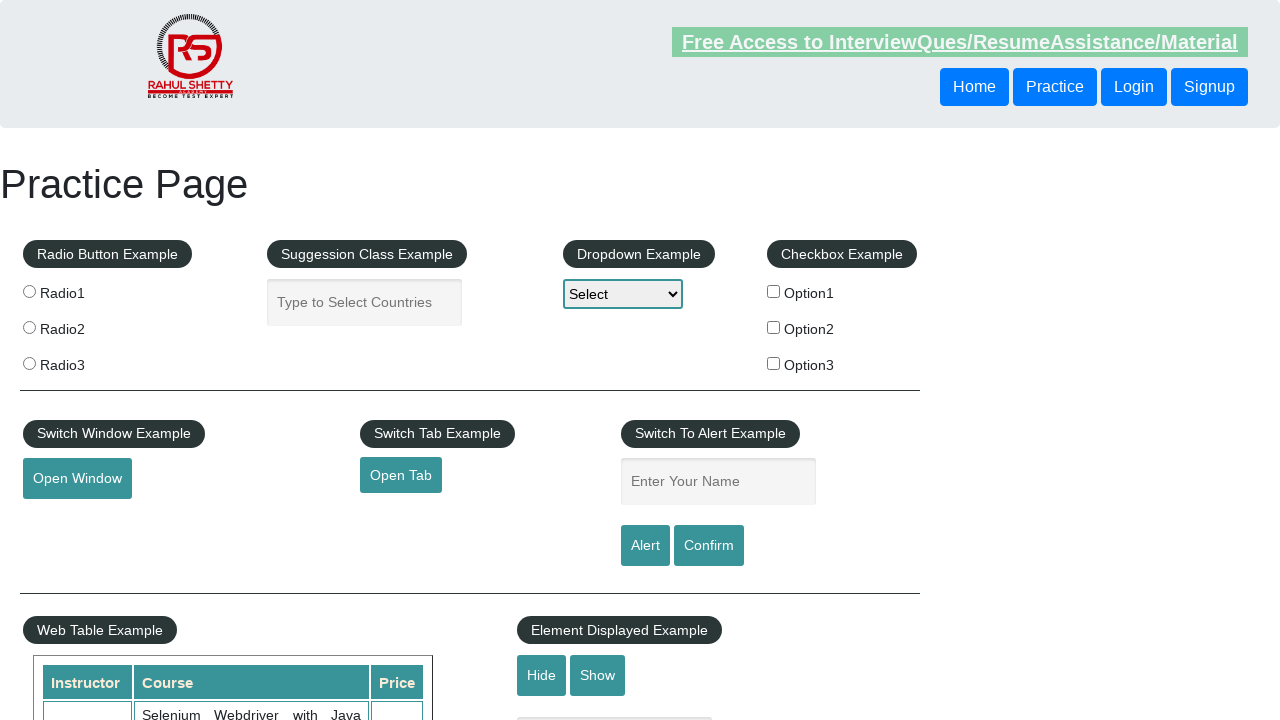

Found 3 radio buttons
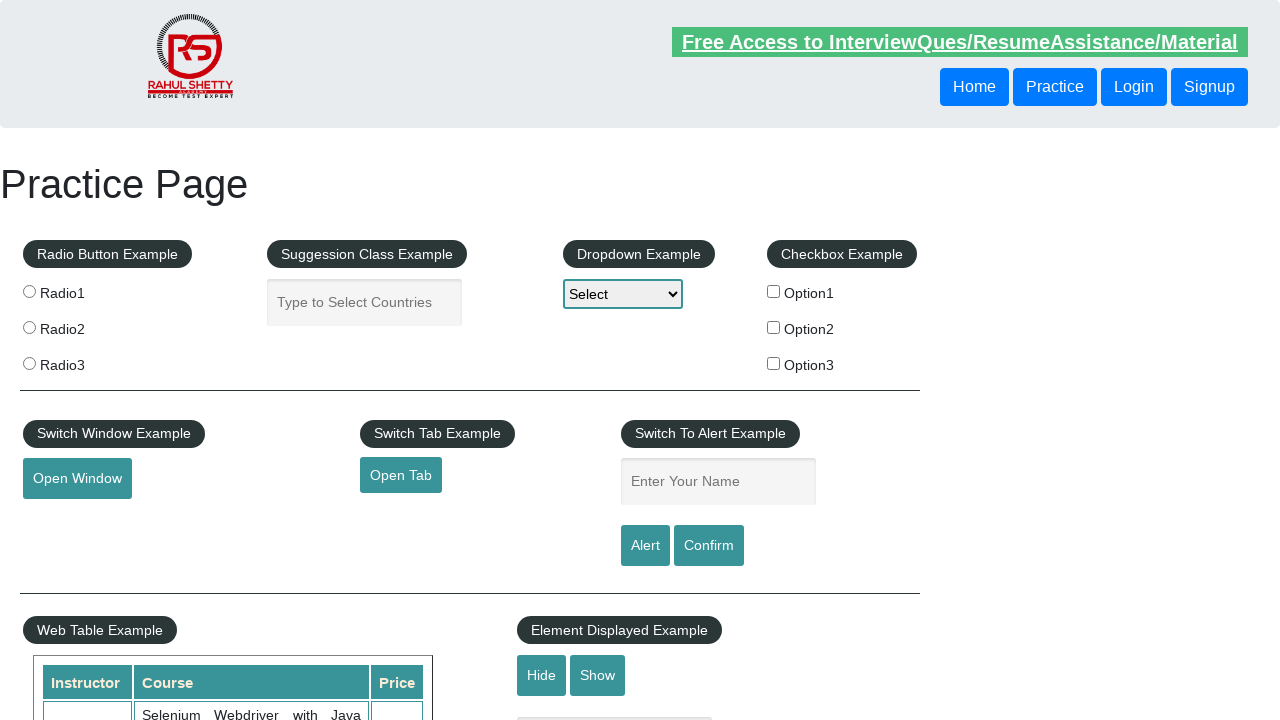

Accessed radio button at index 0
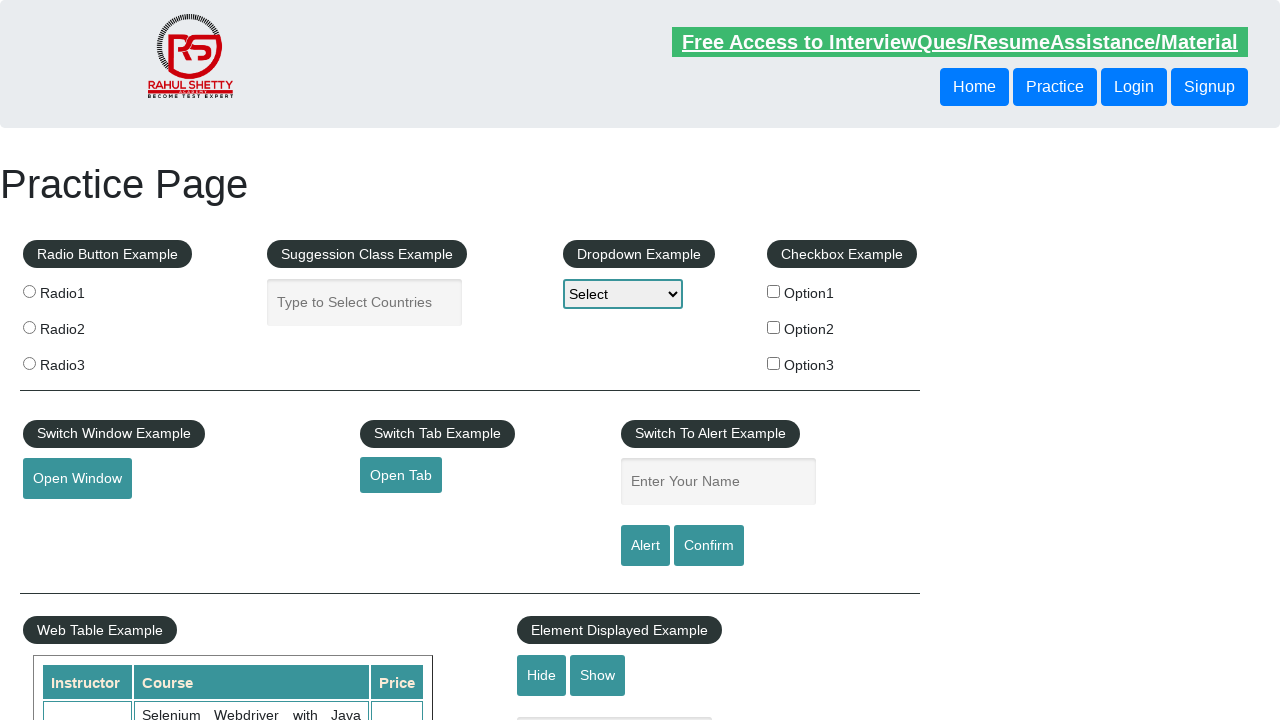

Accessed radio button at index 1
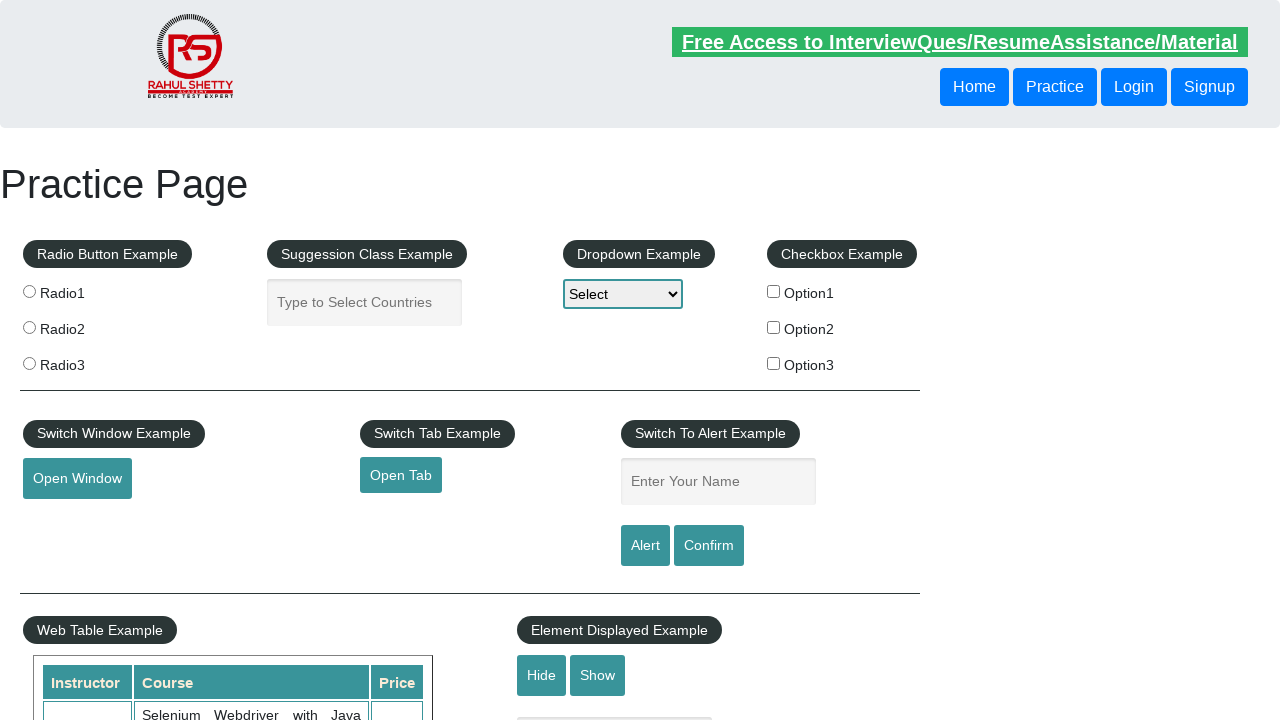

Accessed radio button at index 2
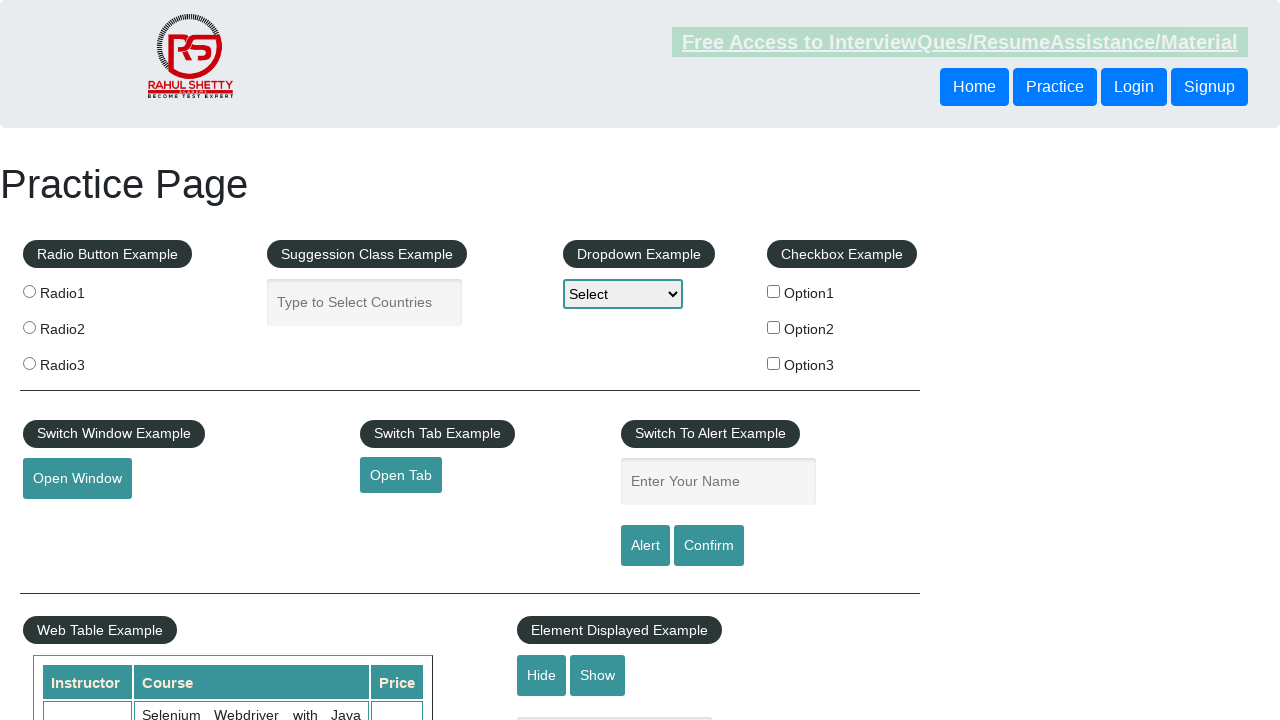

Selected radio button with value 'radio3' at (29, 363) on input[name='radioButton'] >> nth=2
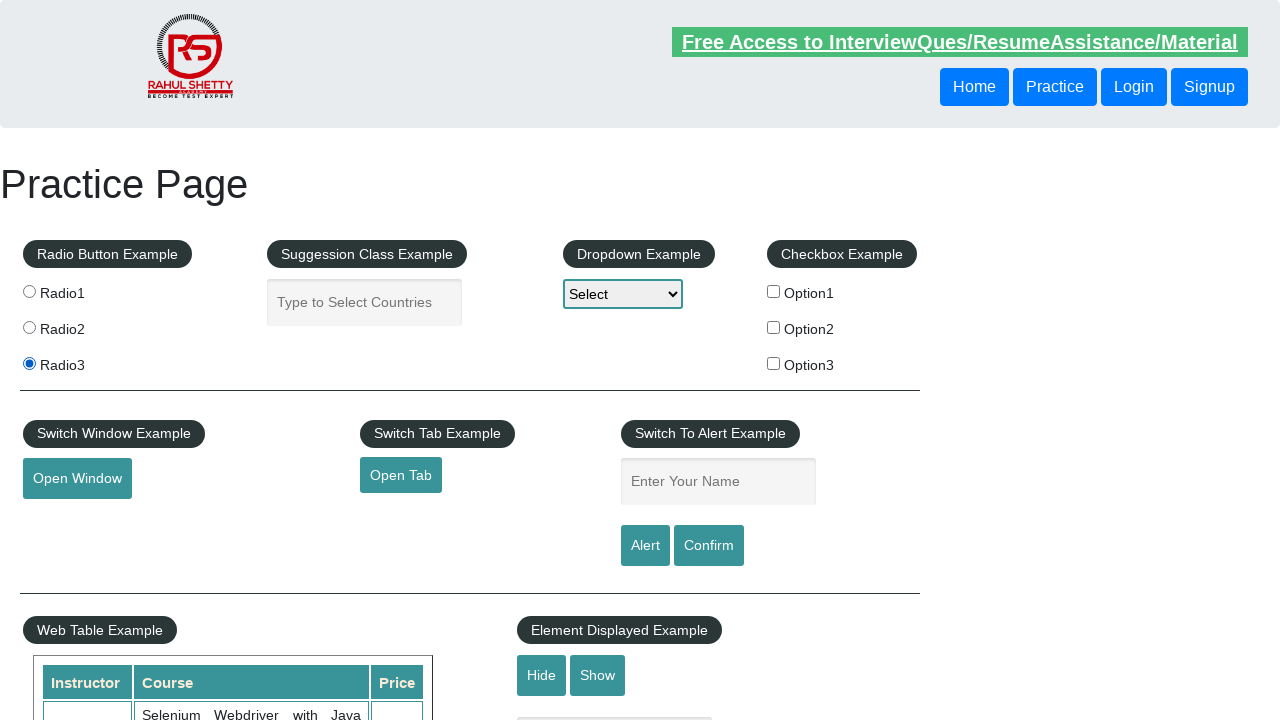

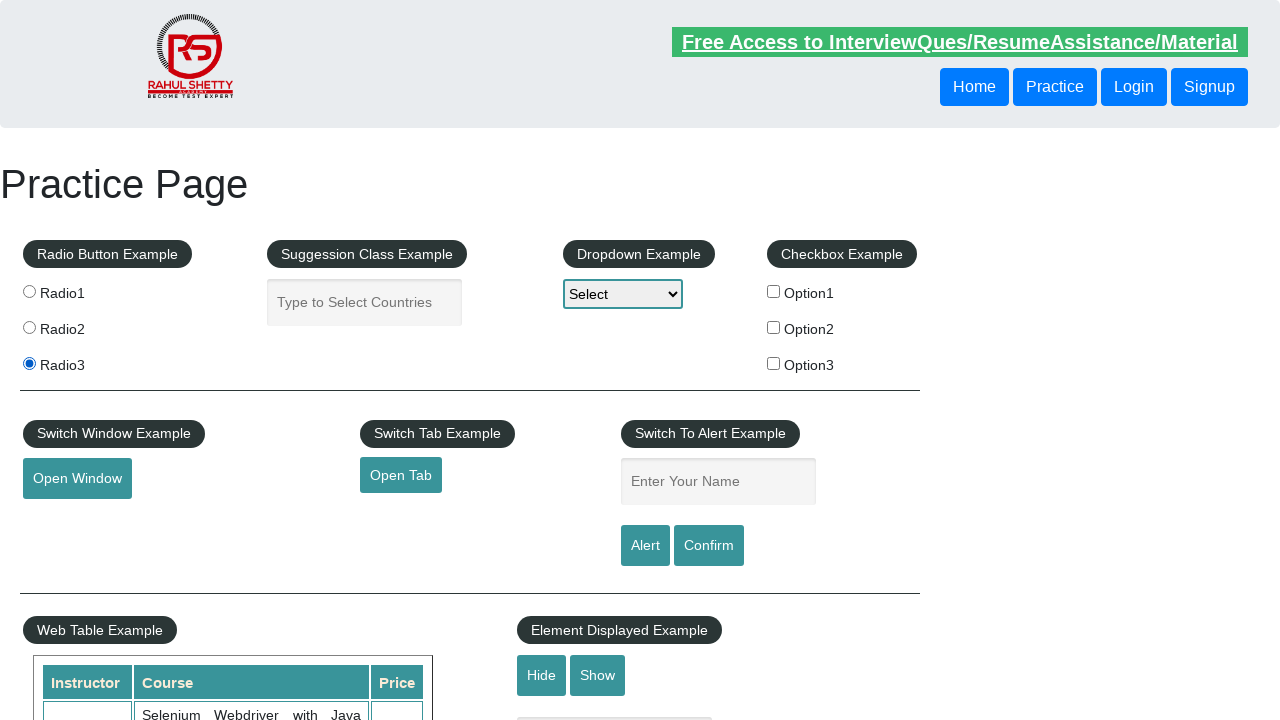